Tests API mocking functionality by intercepting an API request and returning mocked fruit data, then verifying the mocked data is displayed on the page

Starting URL: https://demo.playwright.dev/api-mocking

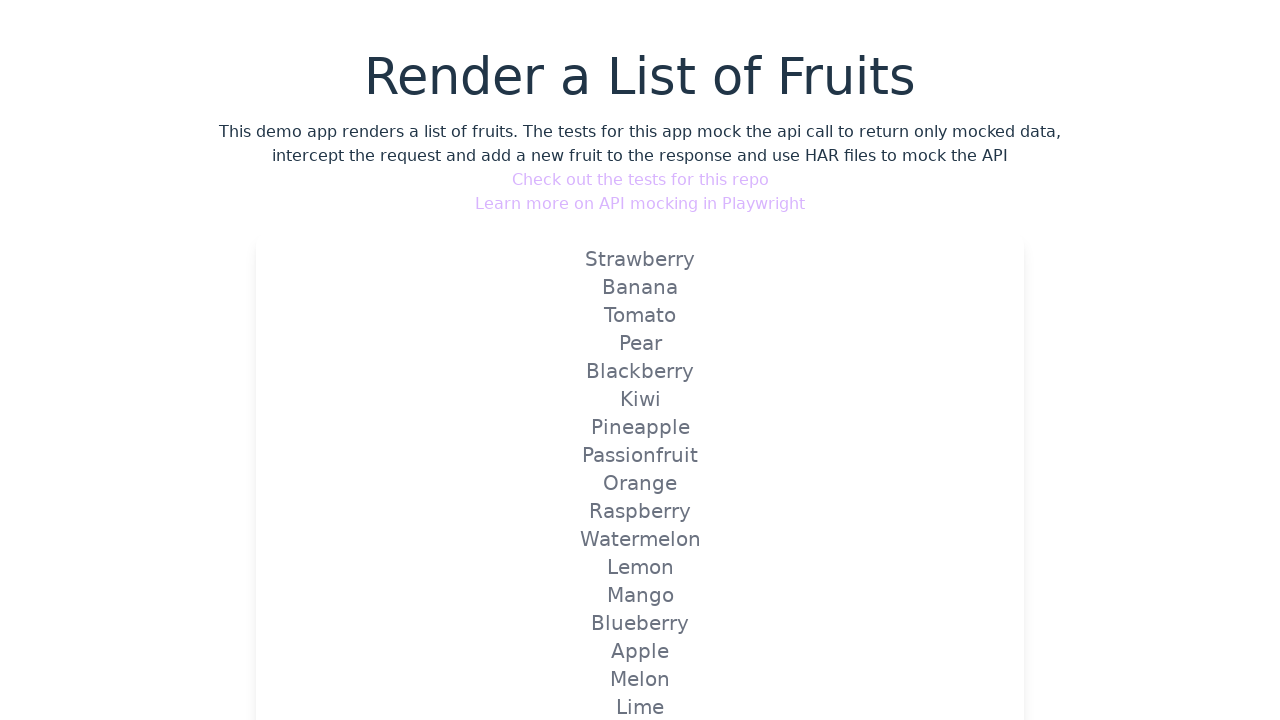

Set up route to mock the fruits API with Vietnamese fruit names
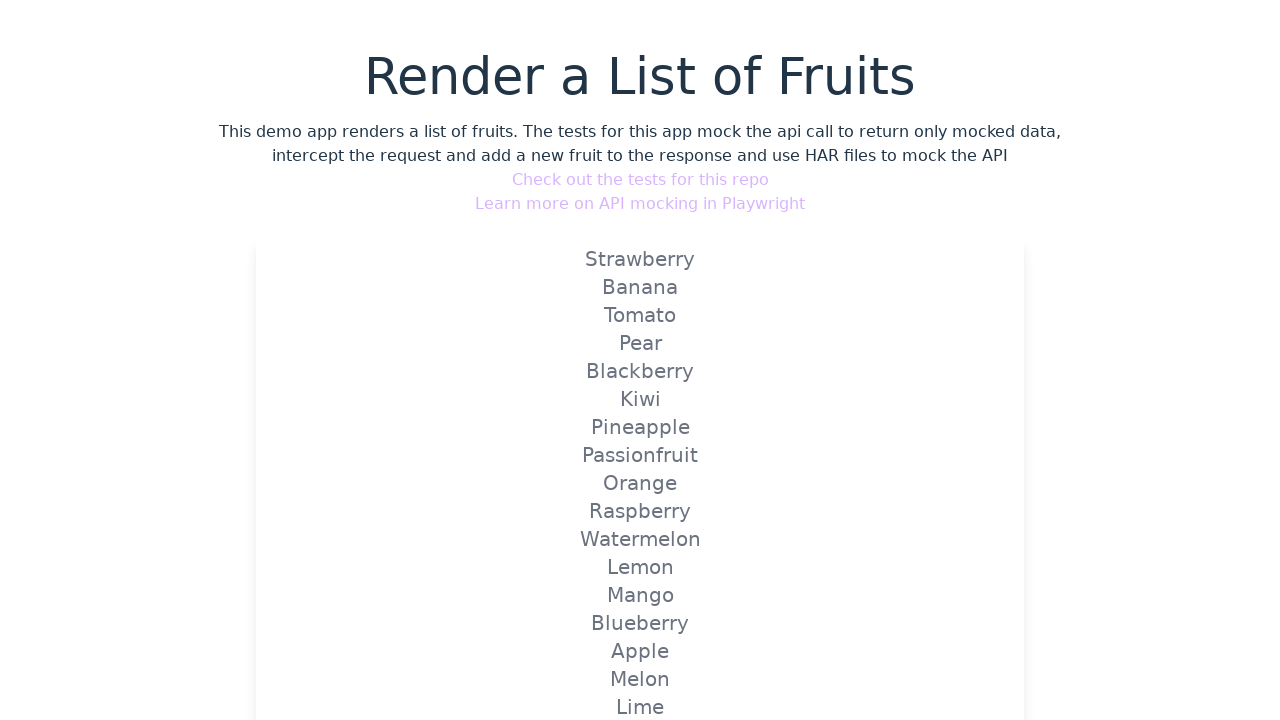

Reloaded the page to trigger the mocked API request
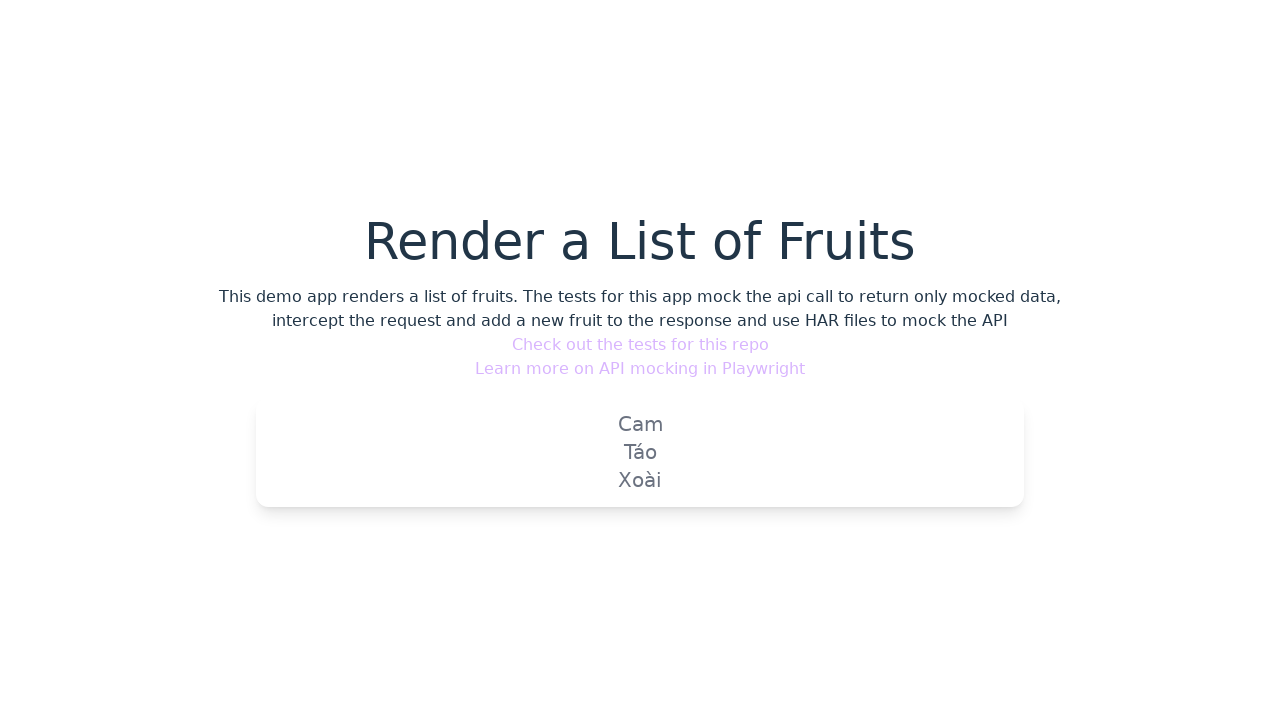

Verified mocked fruit 'Cam' is visible on page
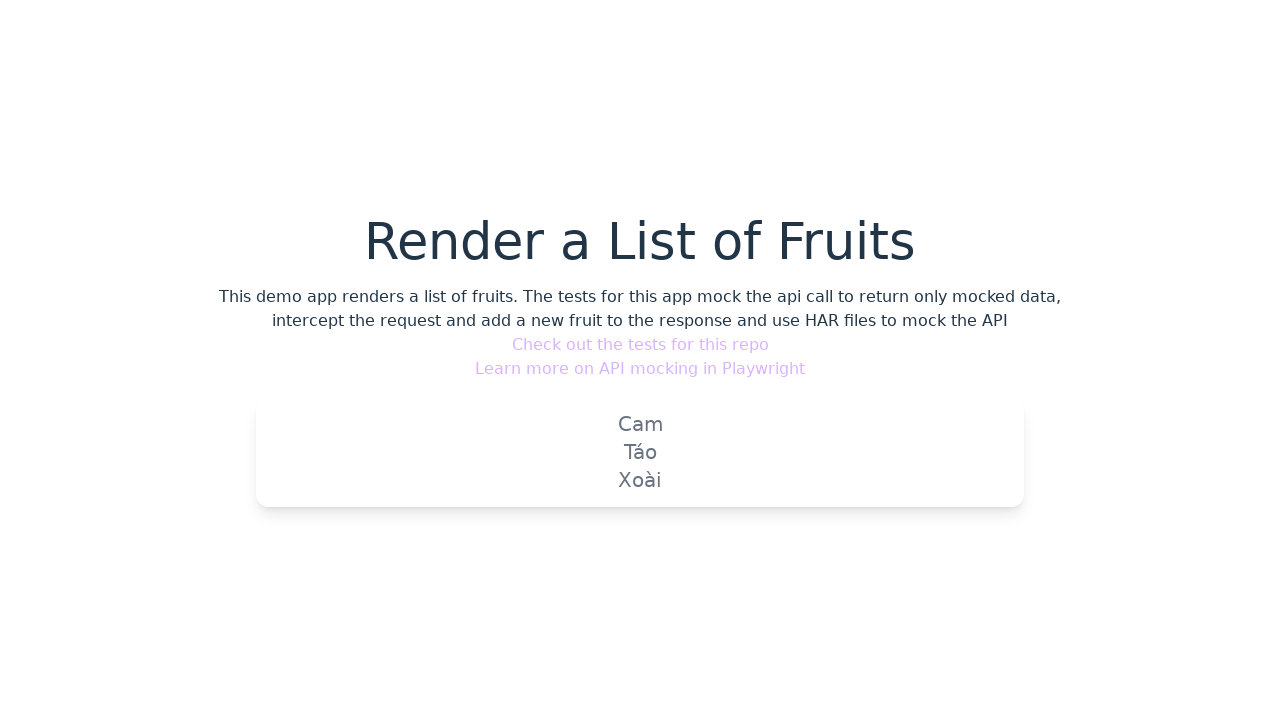

Verified mocked fruit 'Táo' is visible on page
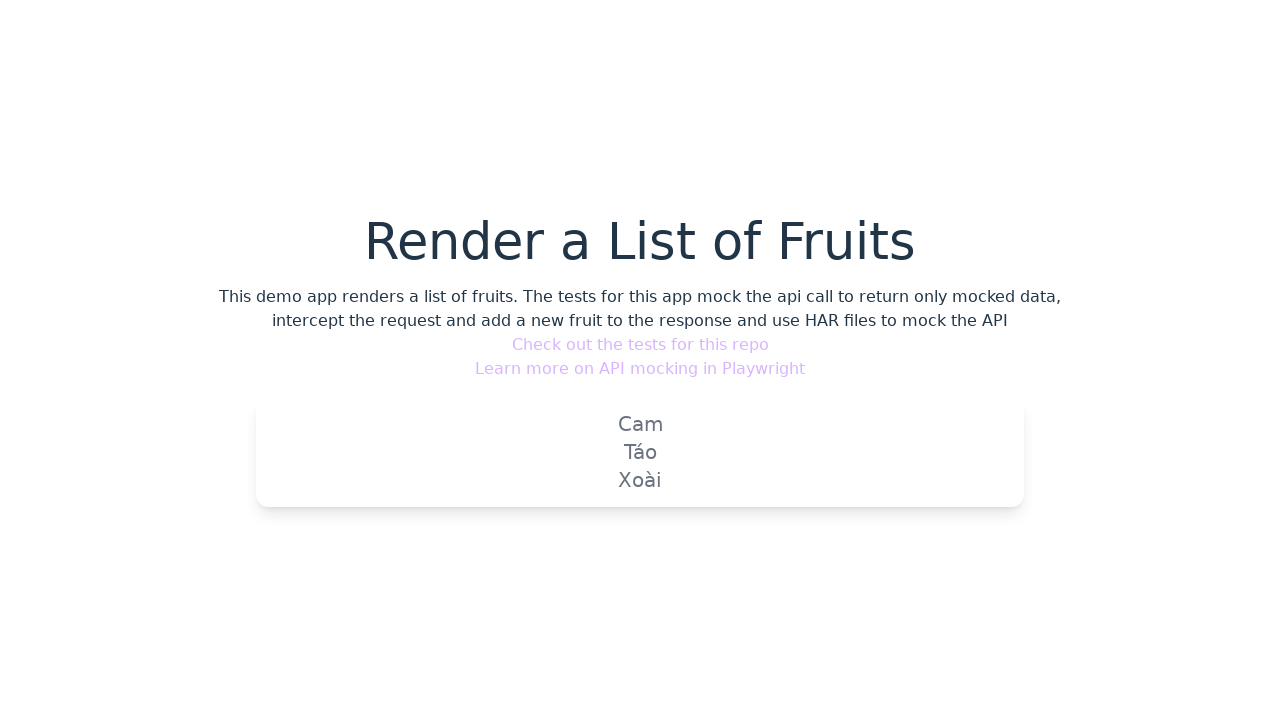

Verified mocked fruit 'Xoài' is visible on page
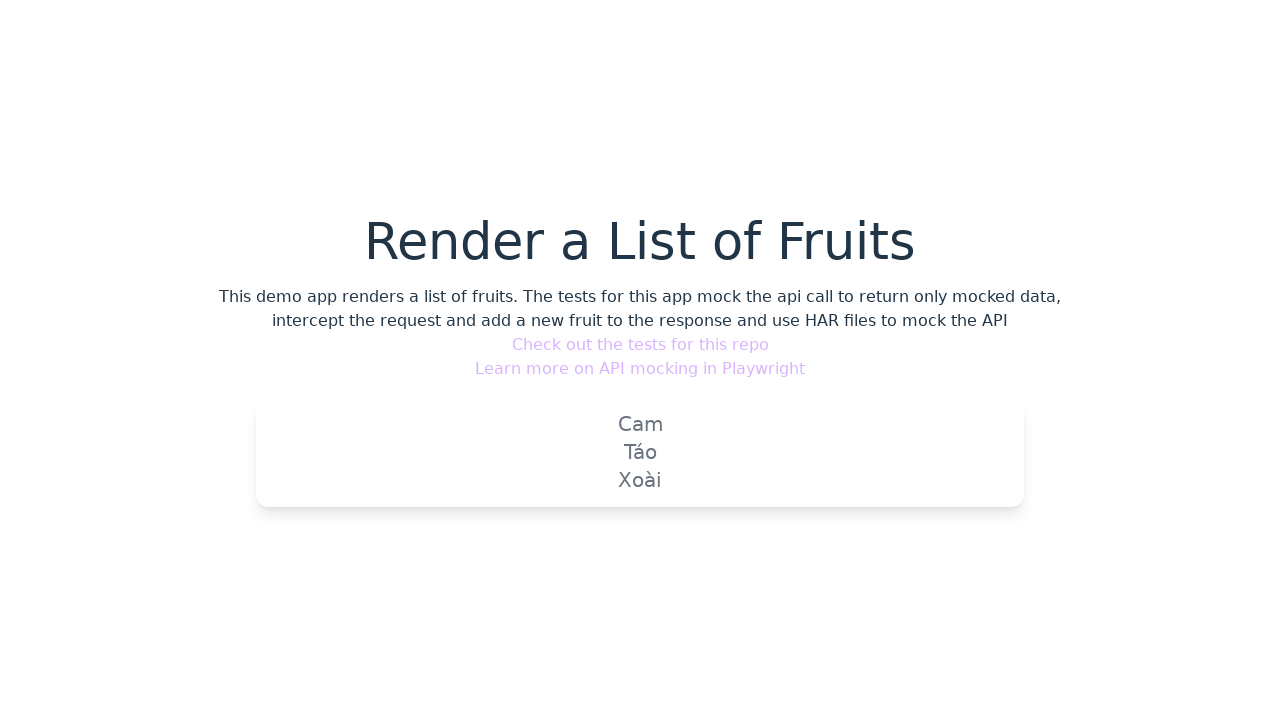

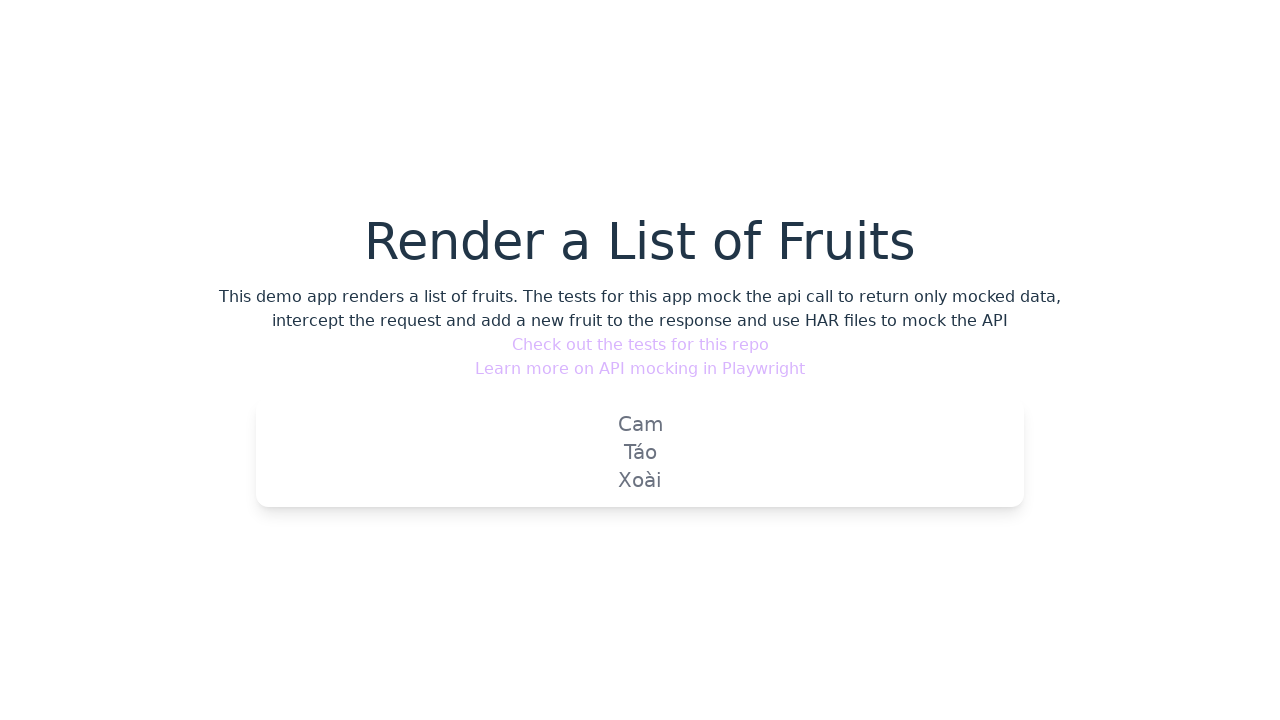